Tests dynamic loading page where element is rendered after loading - clicks the Start button and waits for the finish text to appear

Starting URL: http://the-internet.herokuapp.com/dynamic_loading/2

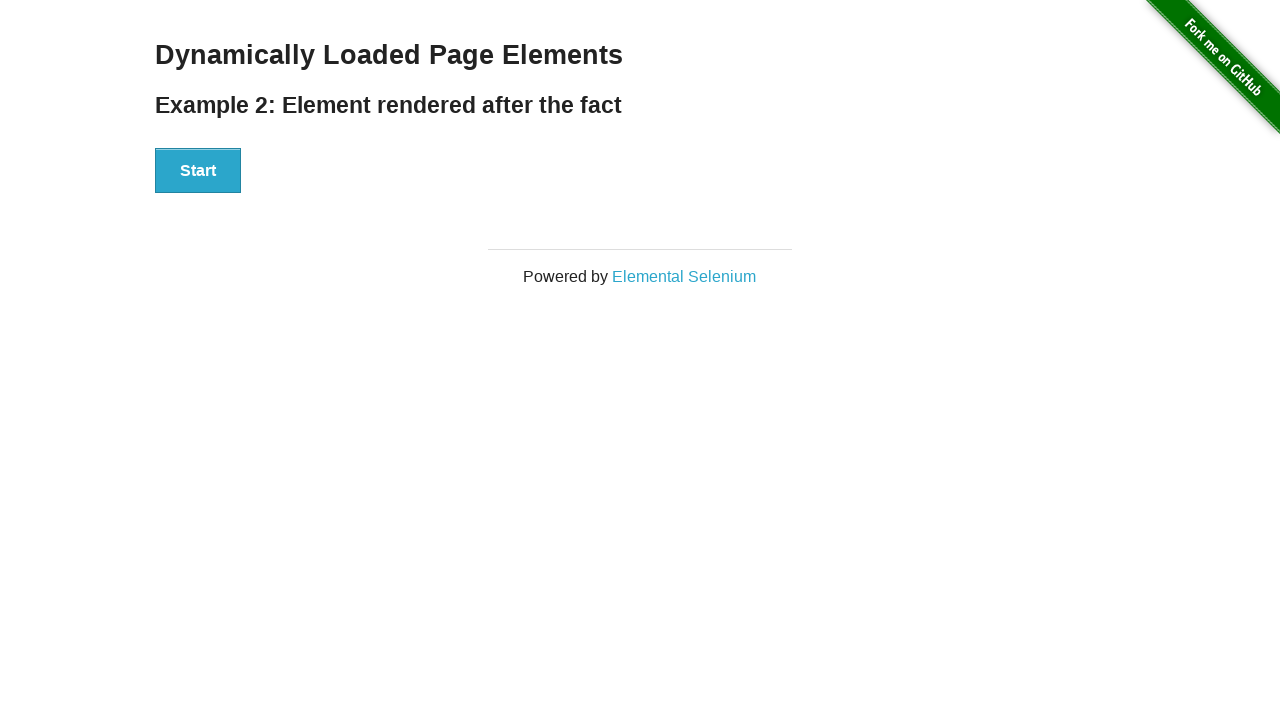

Clicked the Start button at (198, 171) on #start button
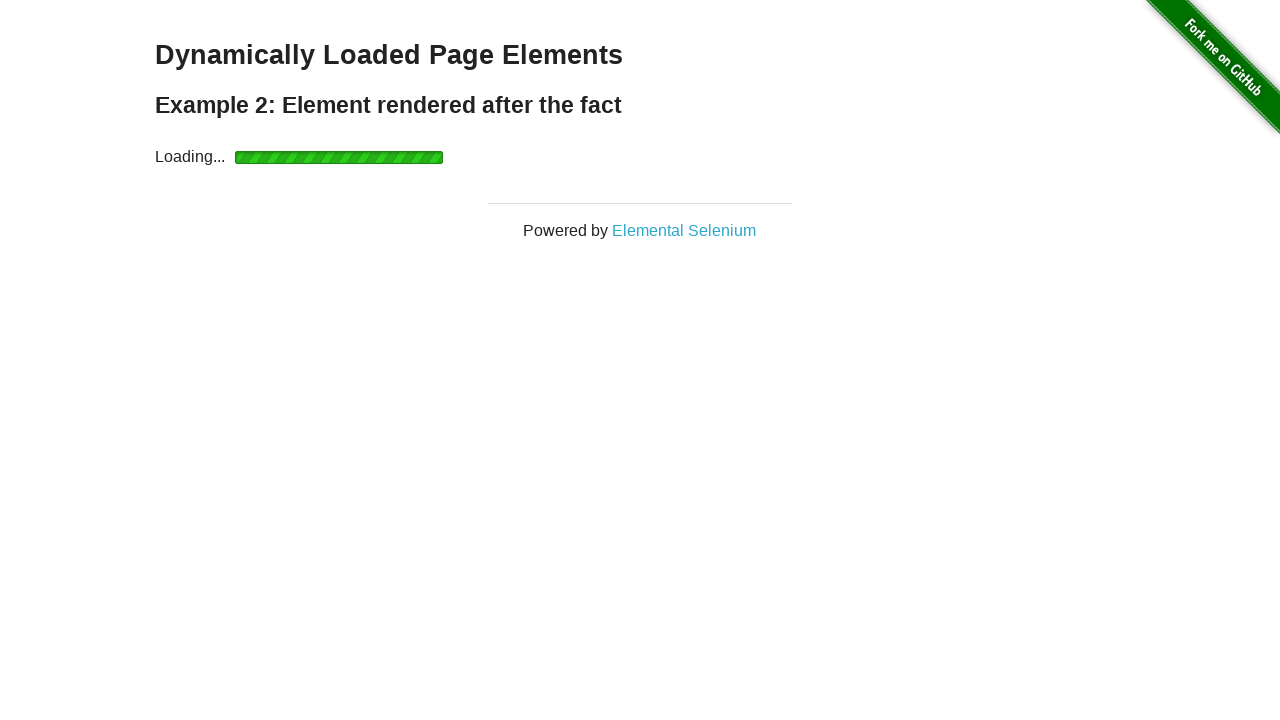

Finish element appeared after loading
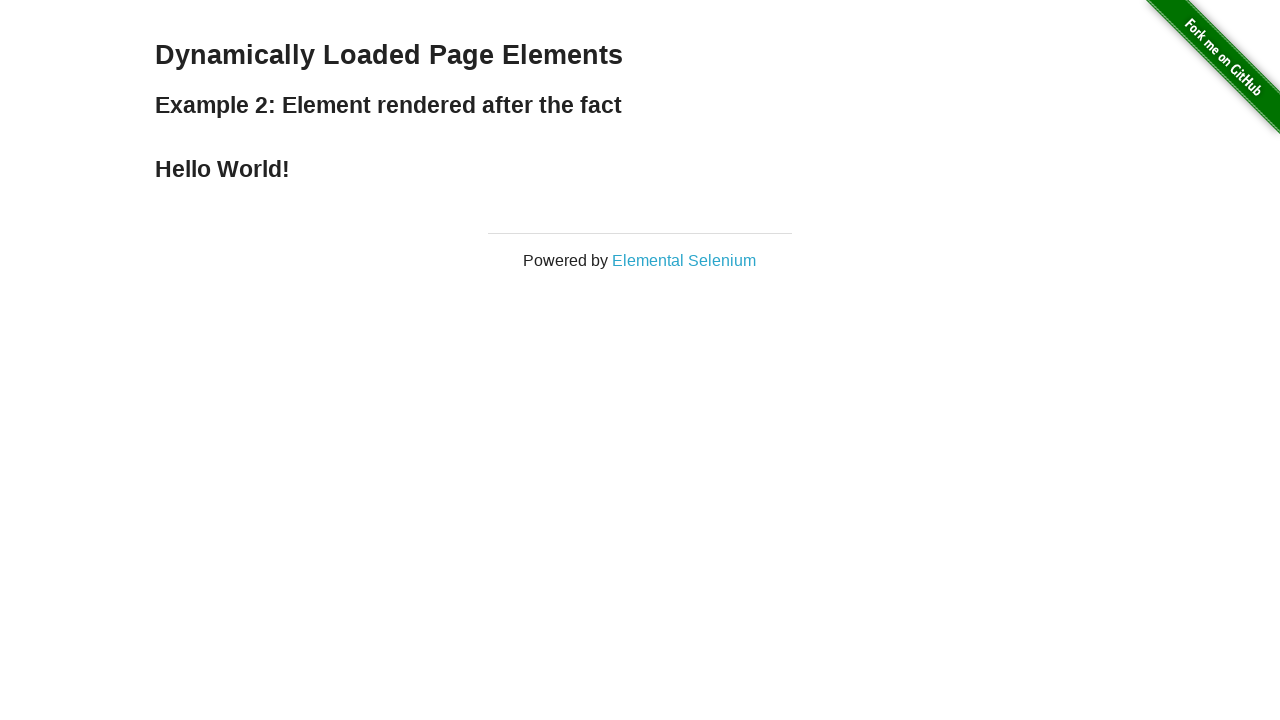

Verified finish element contains 'Hello World!' text
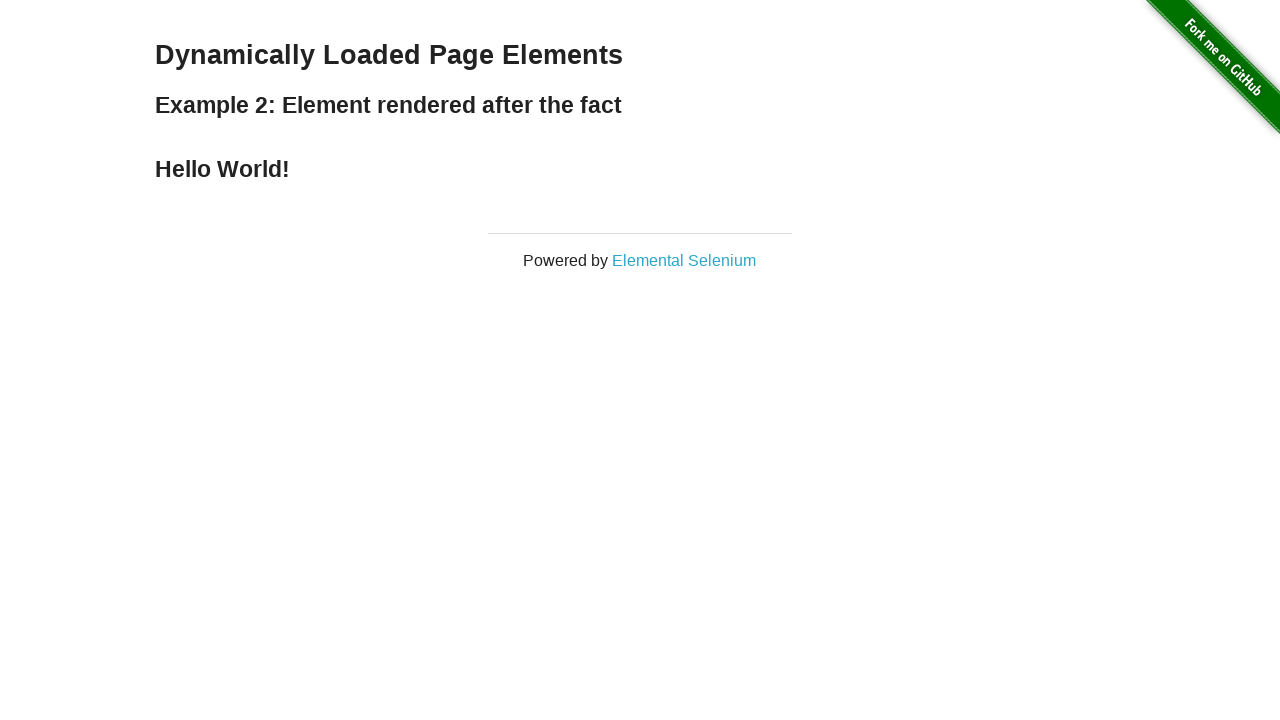

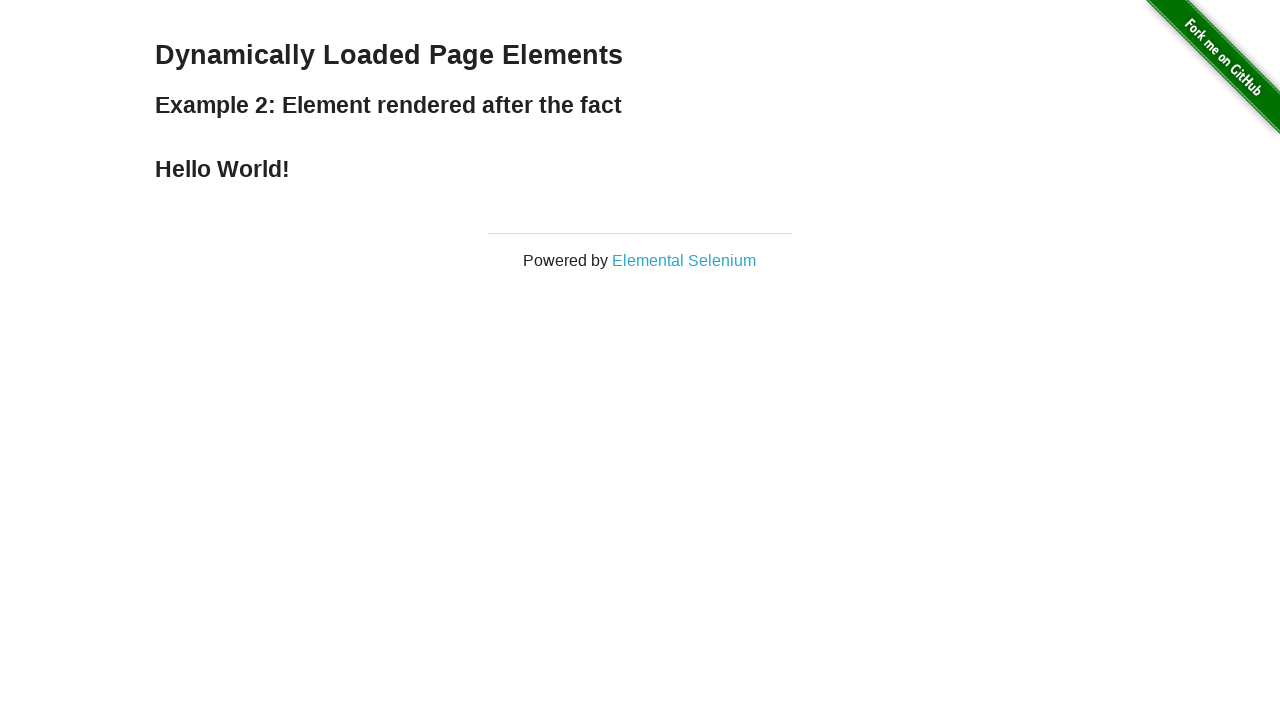